Solves a math problem on a form by reading a value, calculating a result, and submitting the answer along with checkbox and radio button selections

Starting URL: http://suninjuly.github.io/math.html

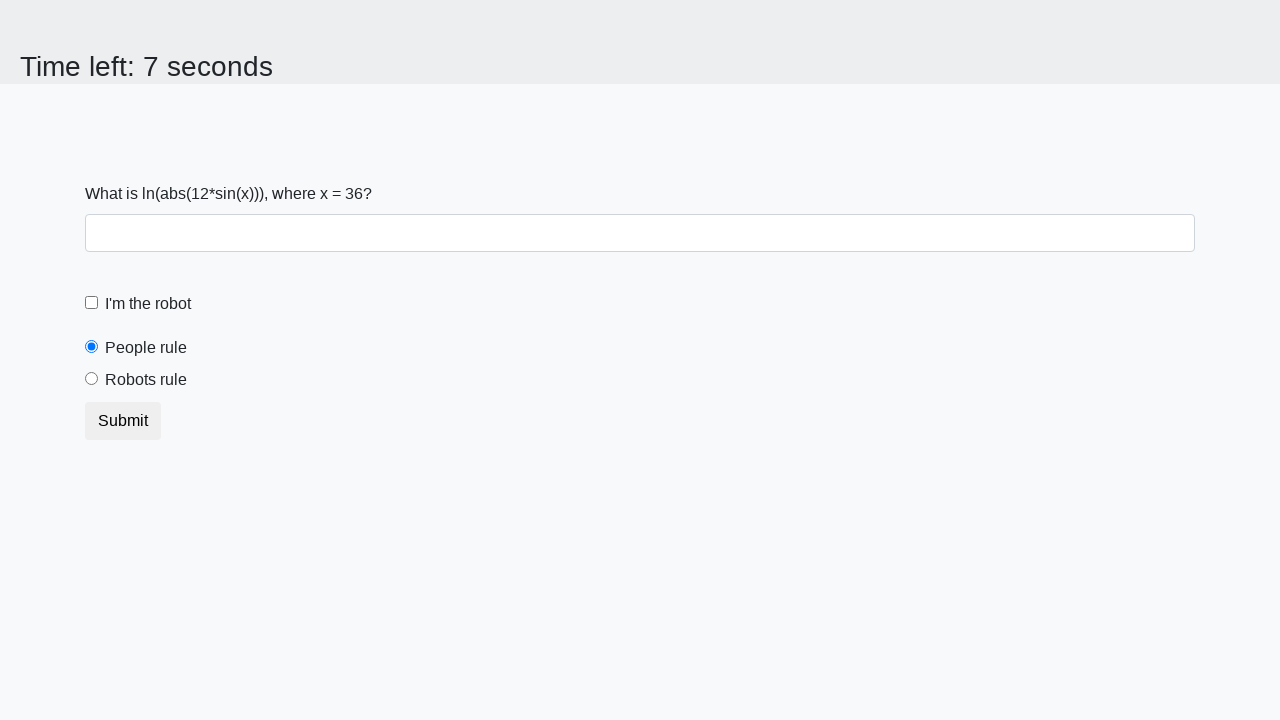

Read x value from input_value element
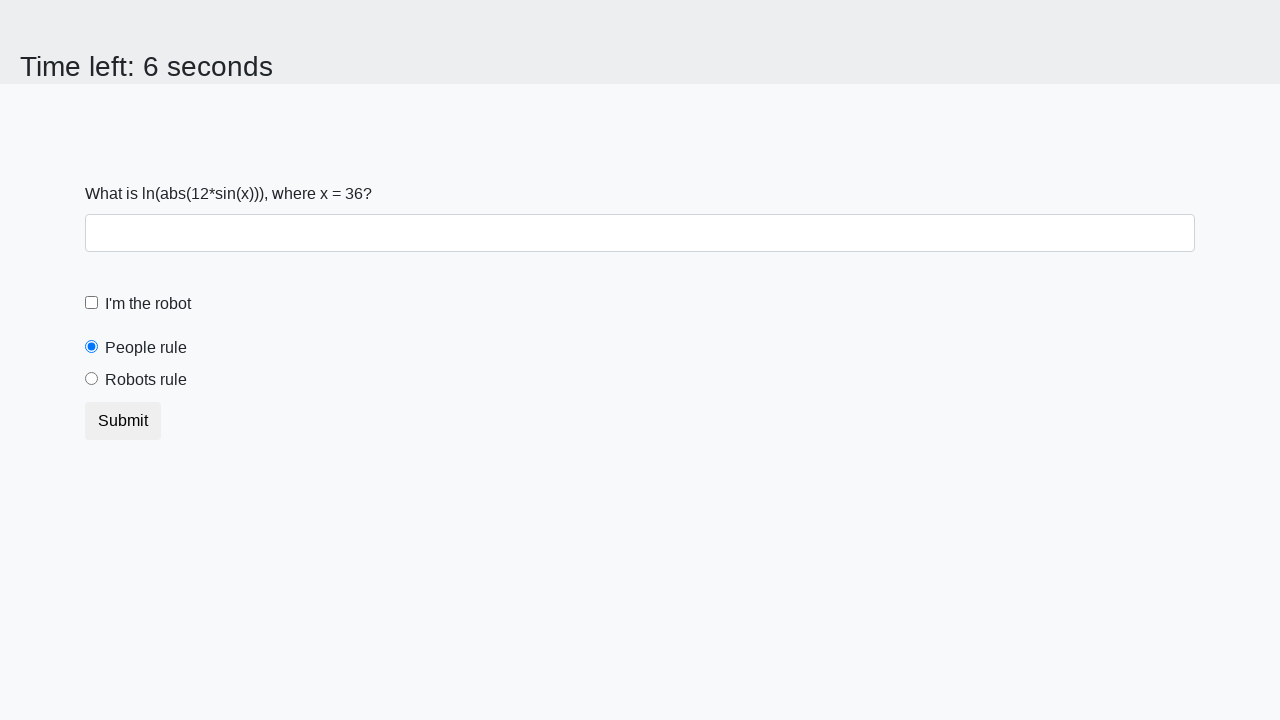

Calculated y value using math function: 2.4766515232412916
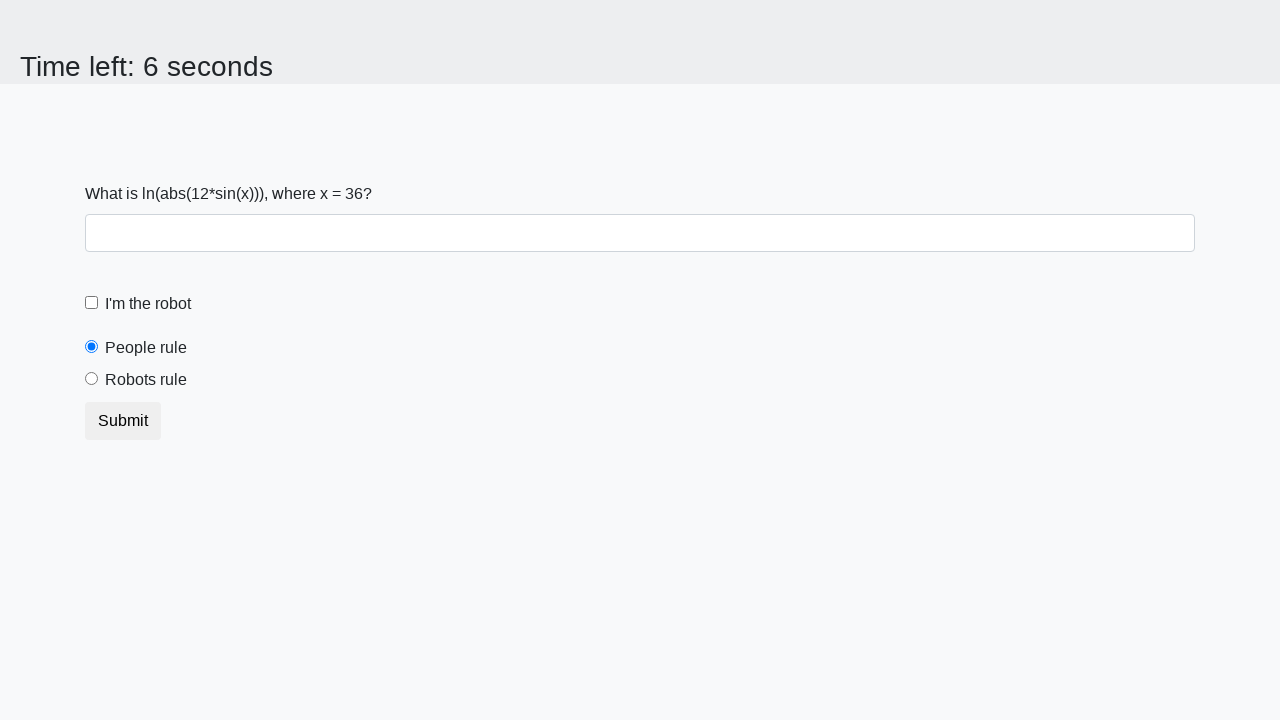

Filled answer field with calculated result on #answer
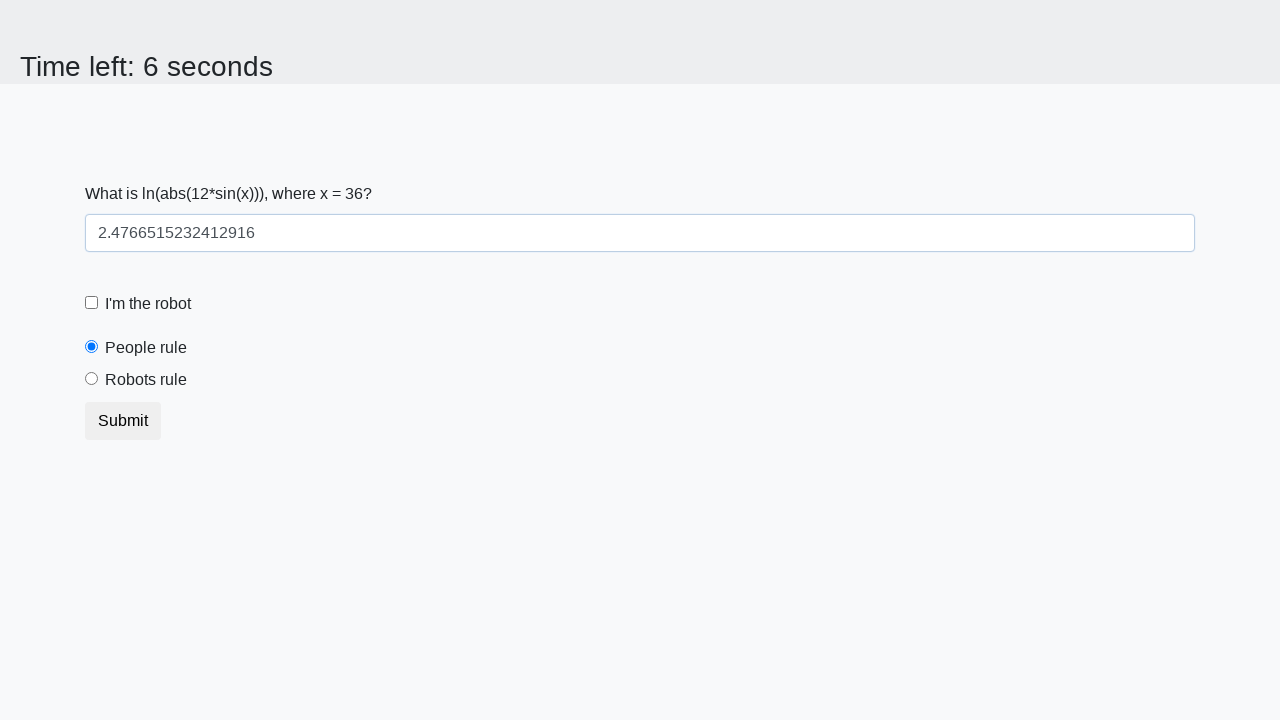

Checked 'I'm the robot' checkbox at (148, 304) on [for='robotCheckbox']
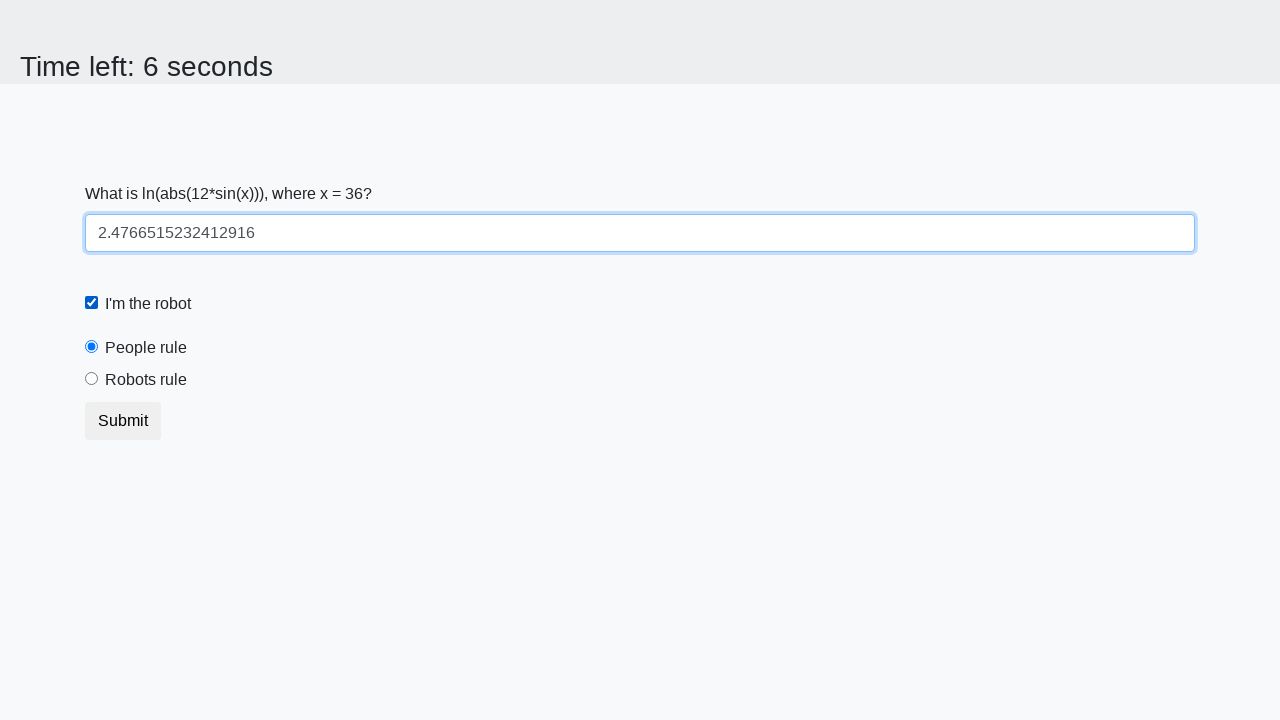

Selected 'Robots rule!' radio button at (146, 380) on [for='robotsRule']
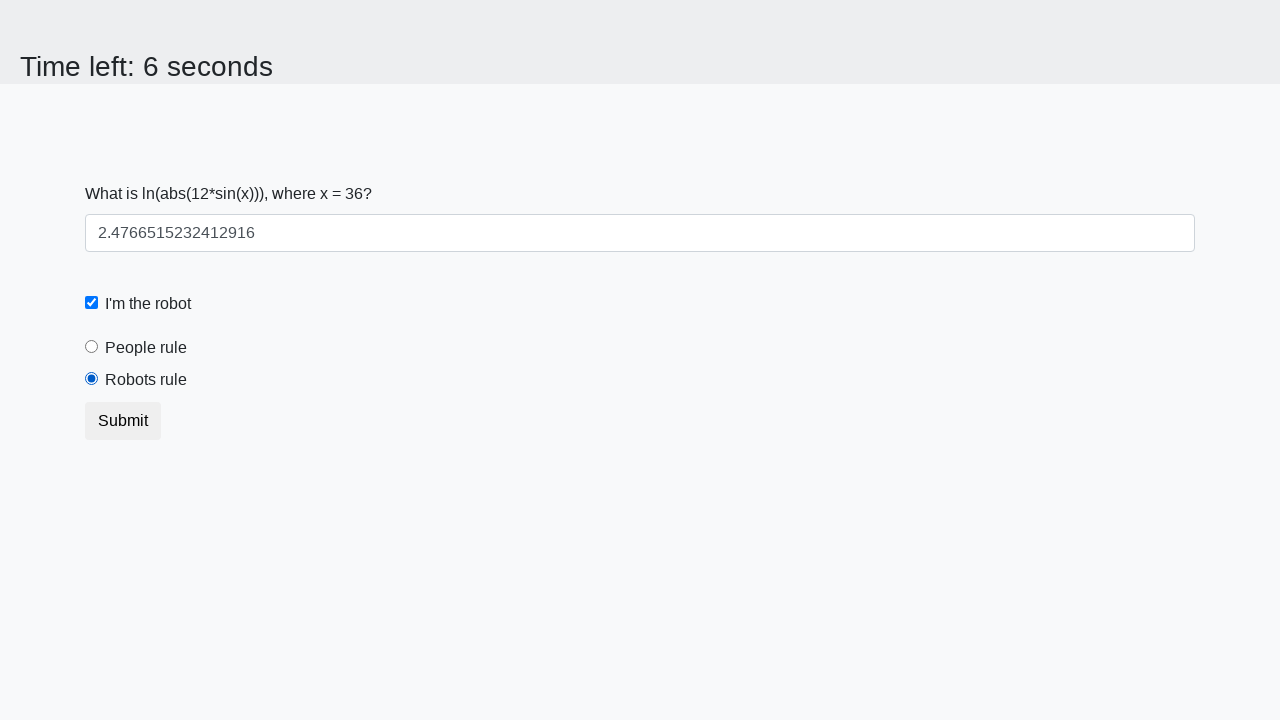

Clicked Submit button at (123, 421) on button.btn
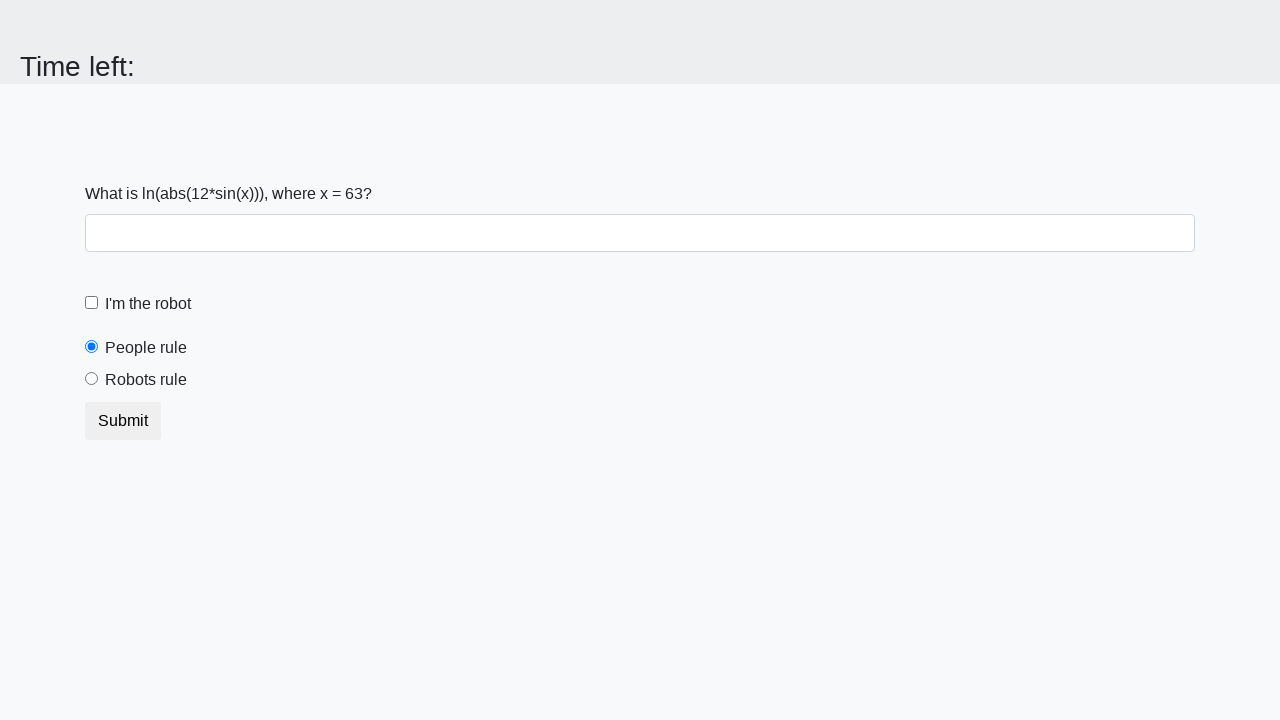

Waited 2 seconds for results to display
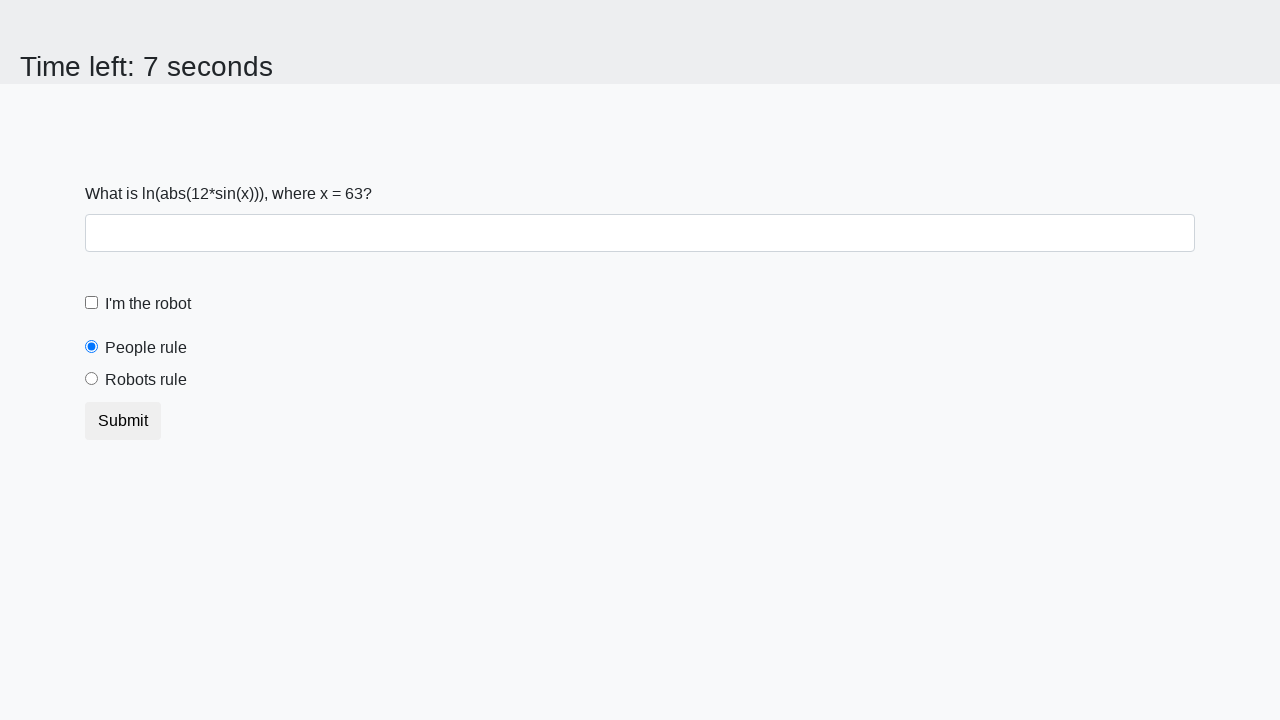

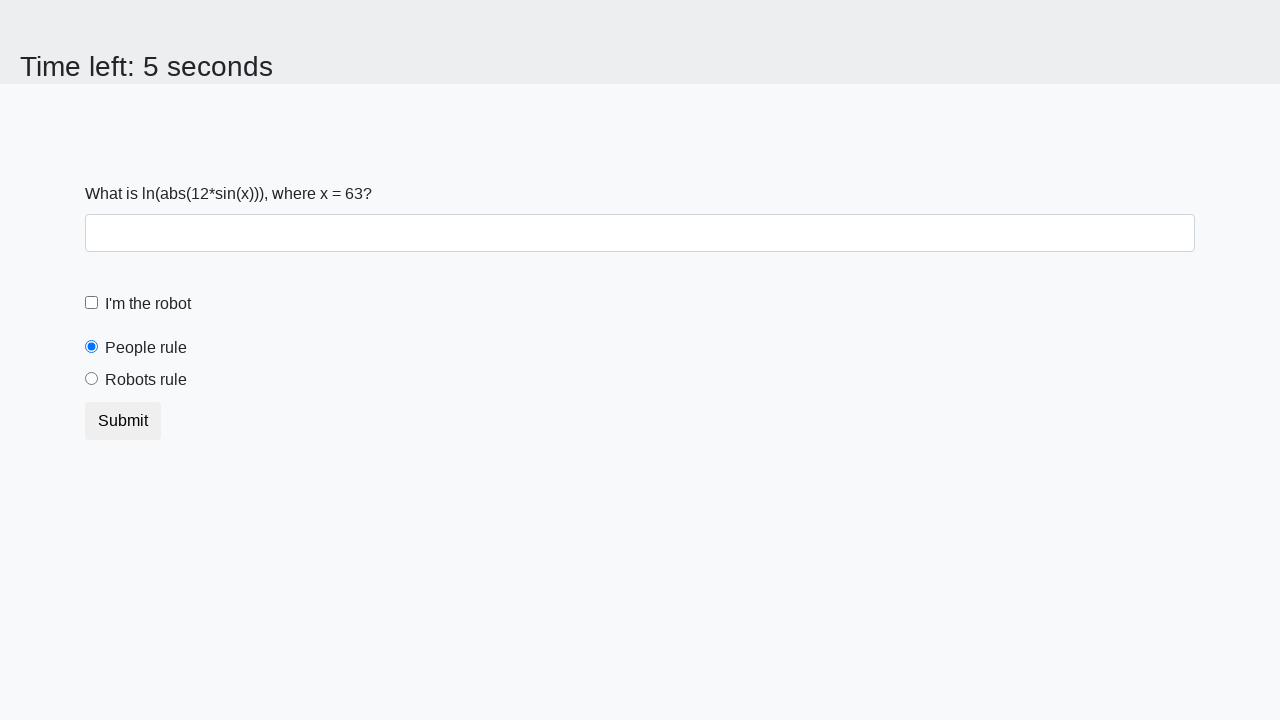